Tests filling an input field with an email address and then clearing it

Starting URL: https://www.techglobal-training.com/

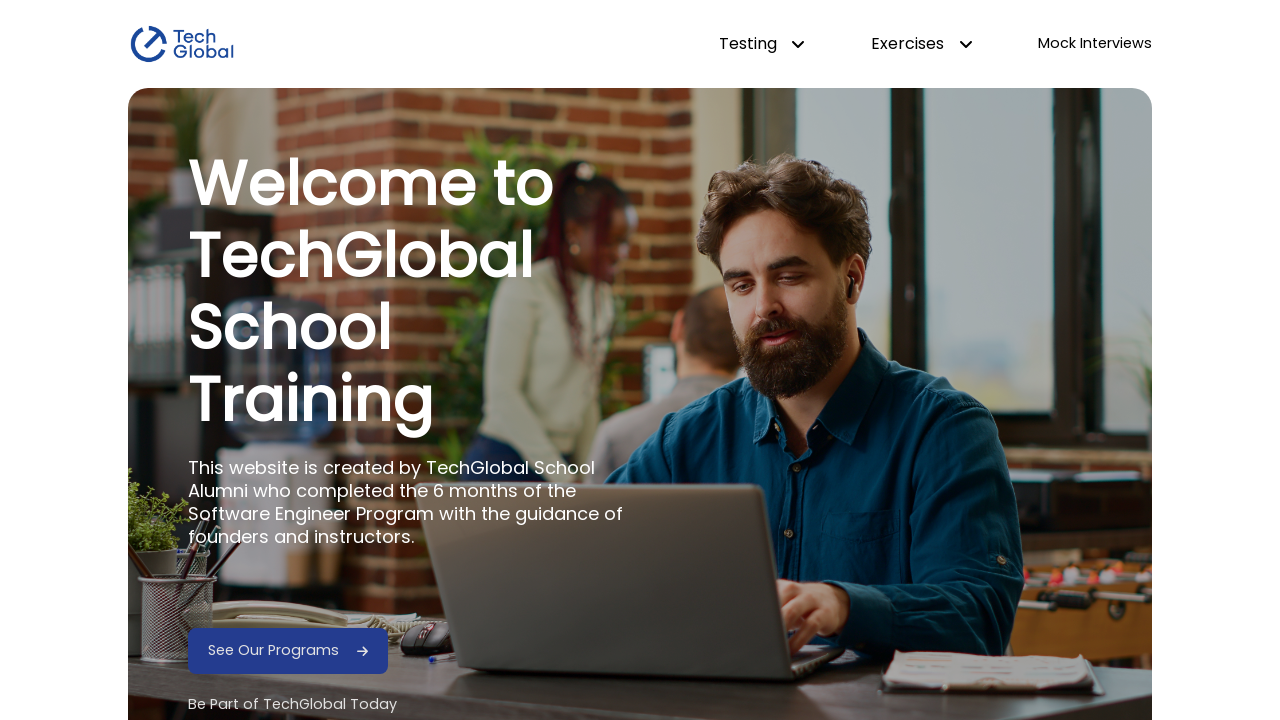

Hovered over dropdown testing menu at (762, 44) on #dropdown-testing
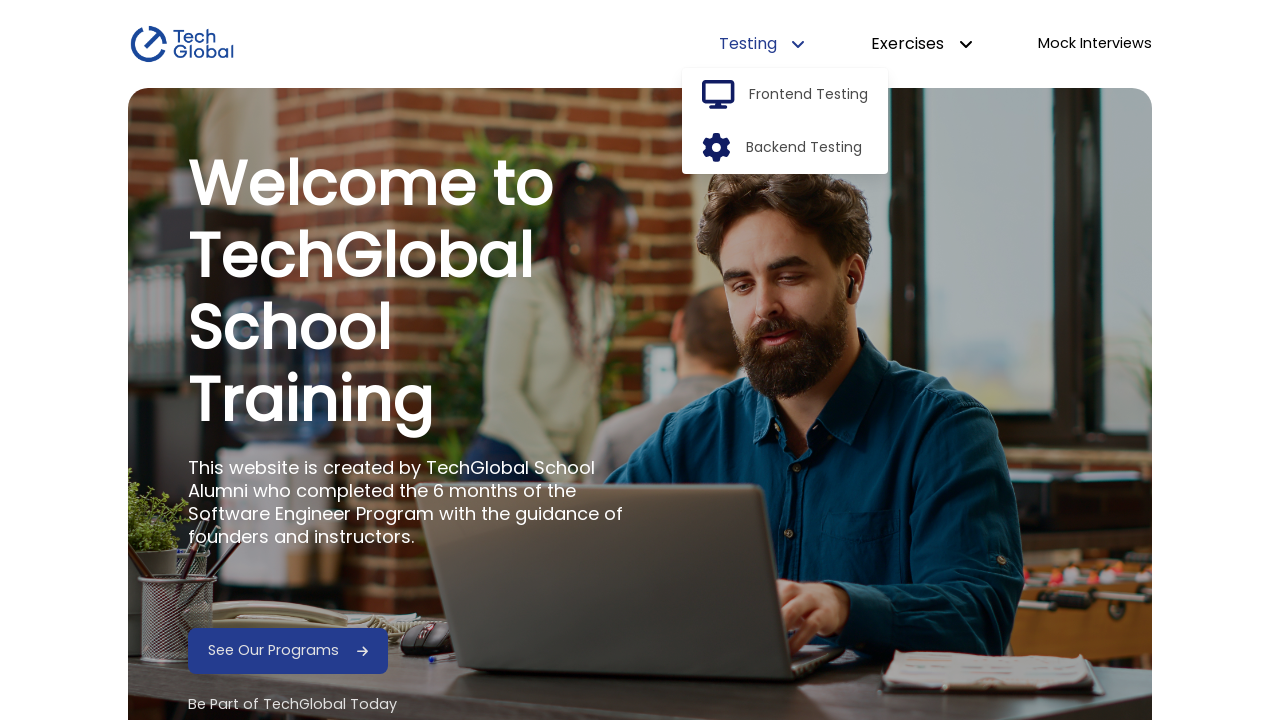

Clicked frontend option in dropdown at (809, 95) on #frontend-option
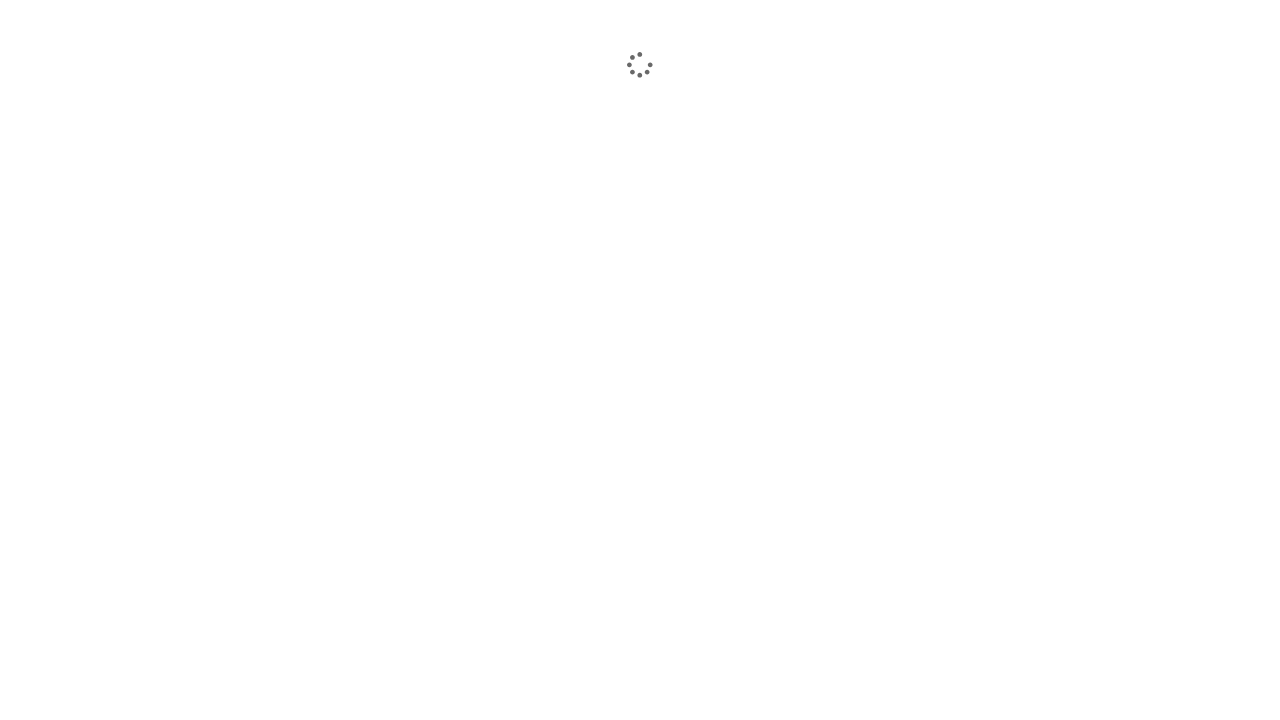

Clicked HTML Elements link at (215, 340) on a:has-text('HTML Elements')
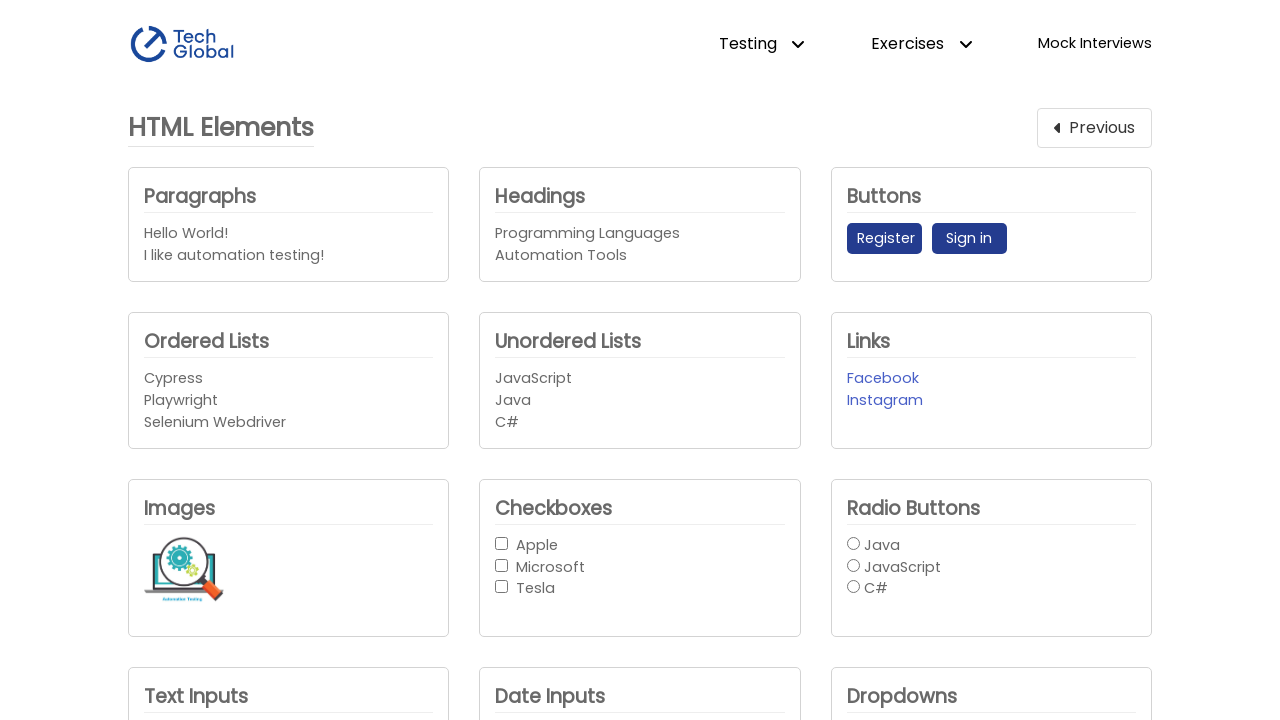

Set viewport size to 1920x1080
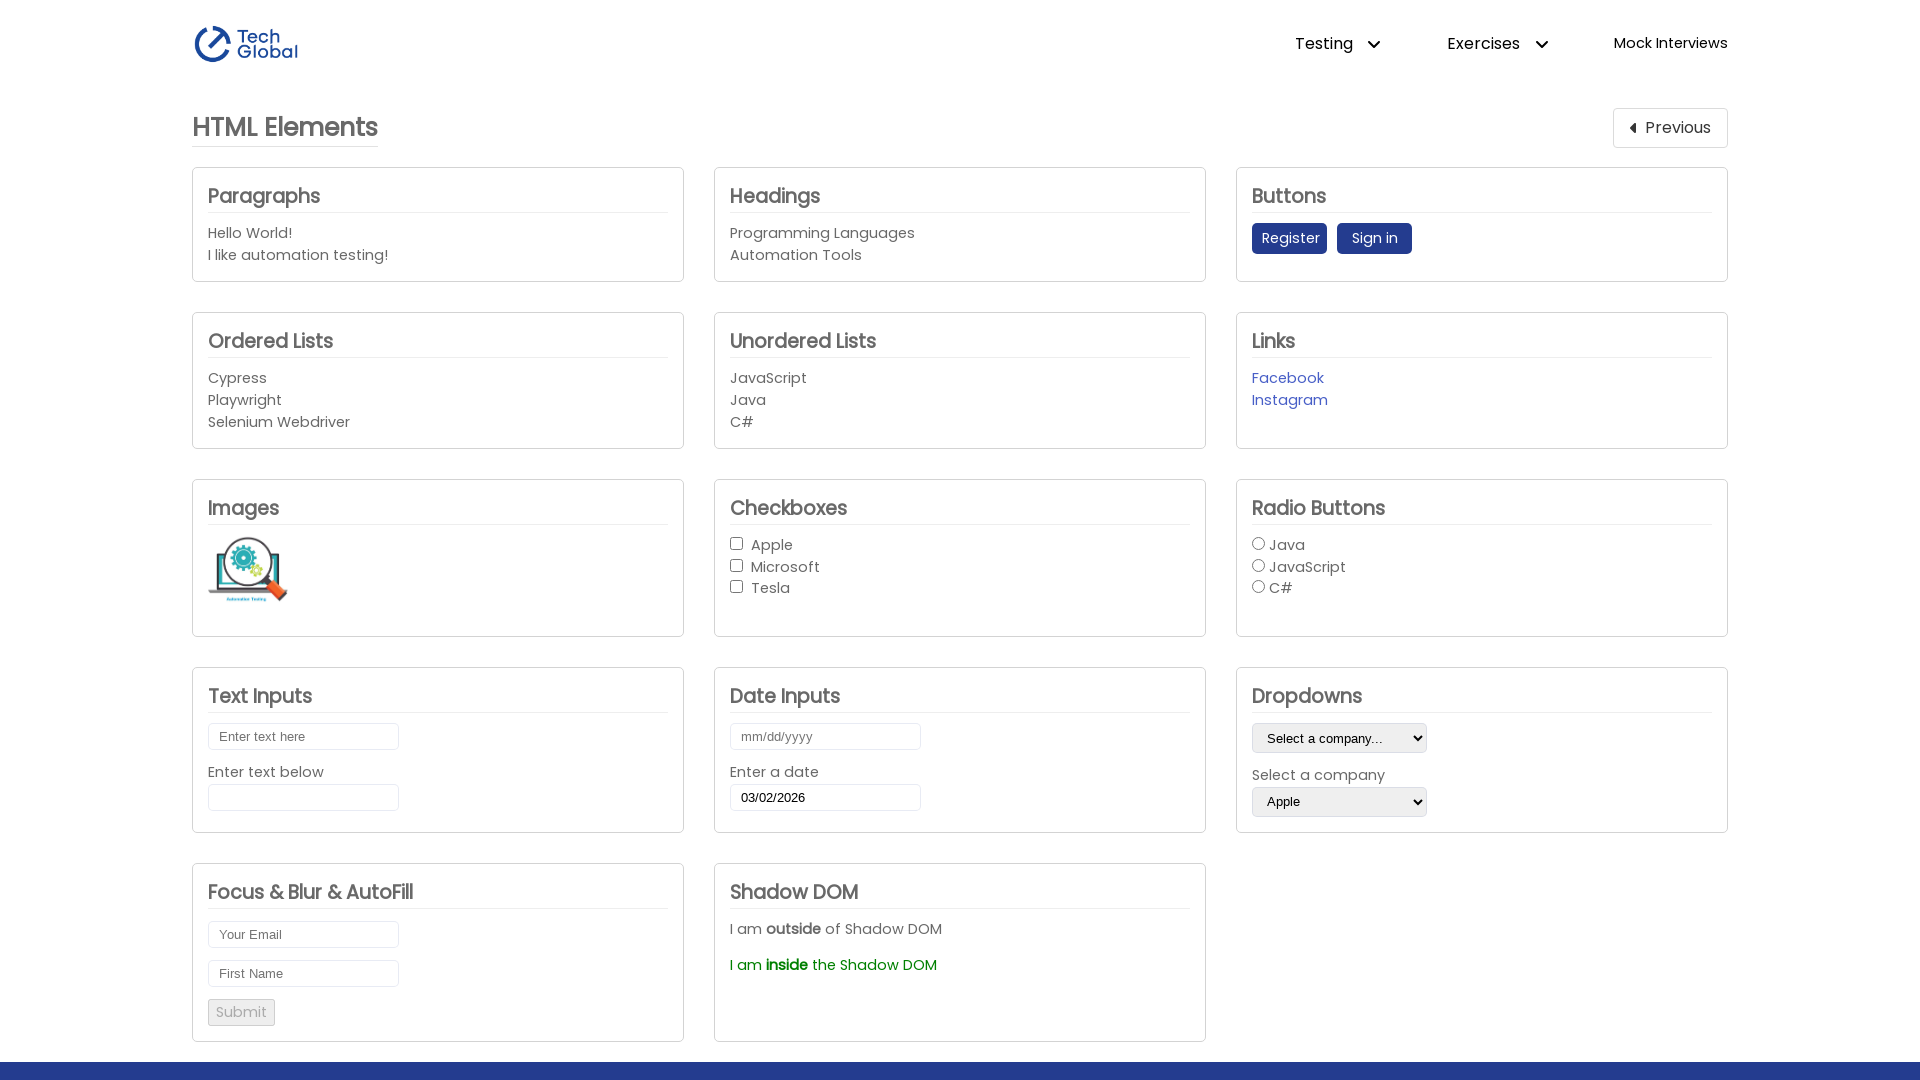

Located email input field with 'Your Email' placeholder
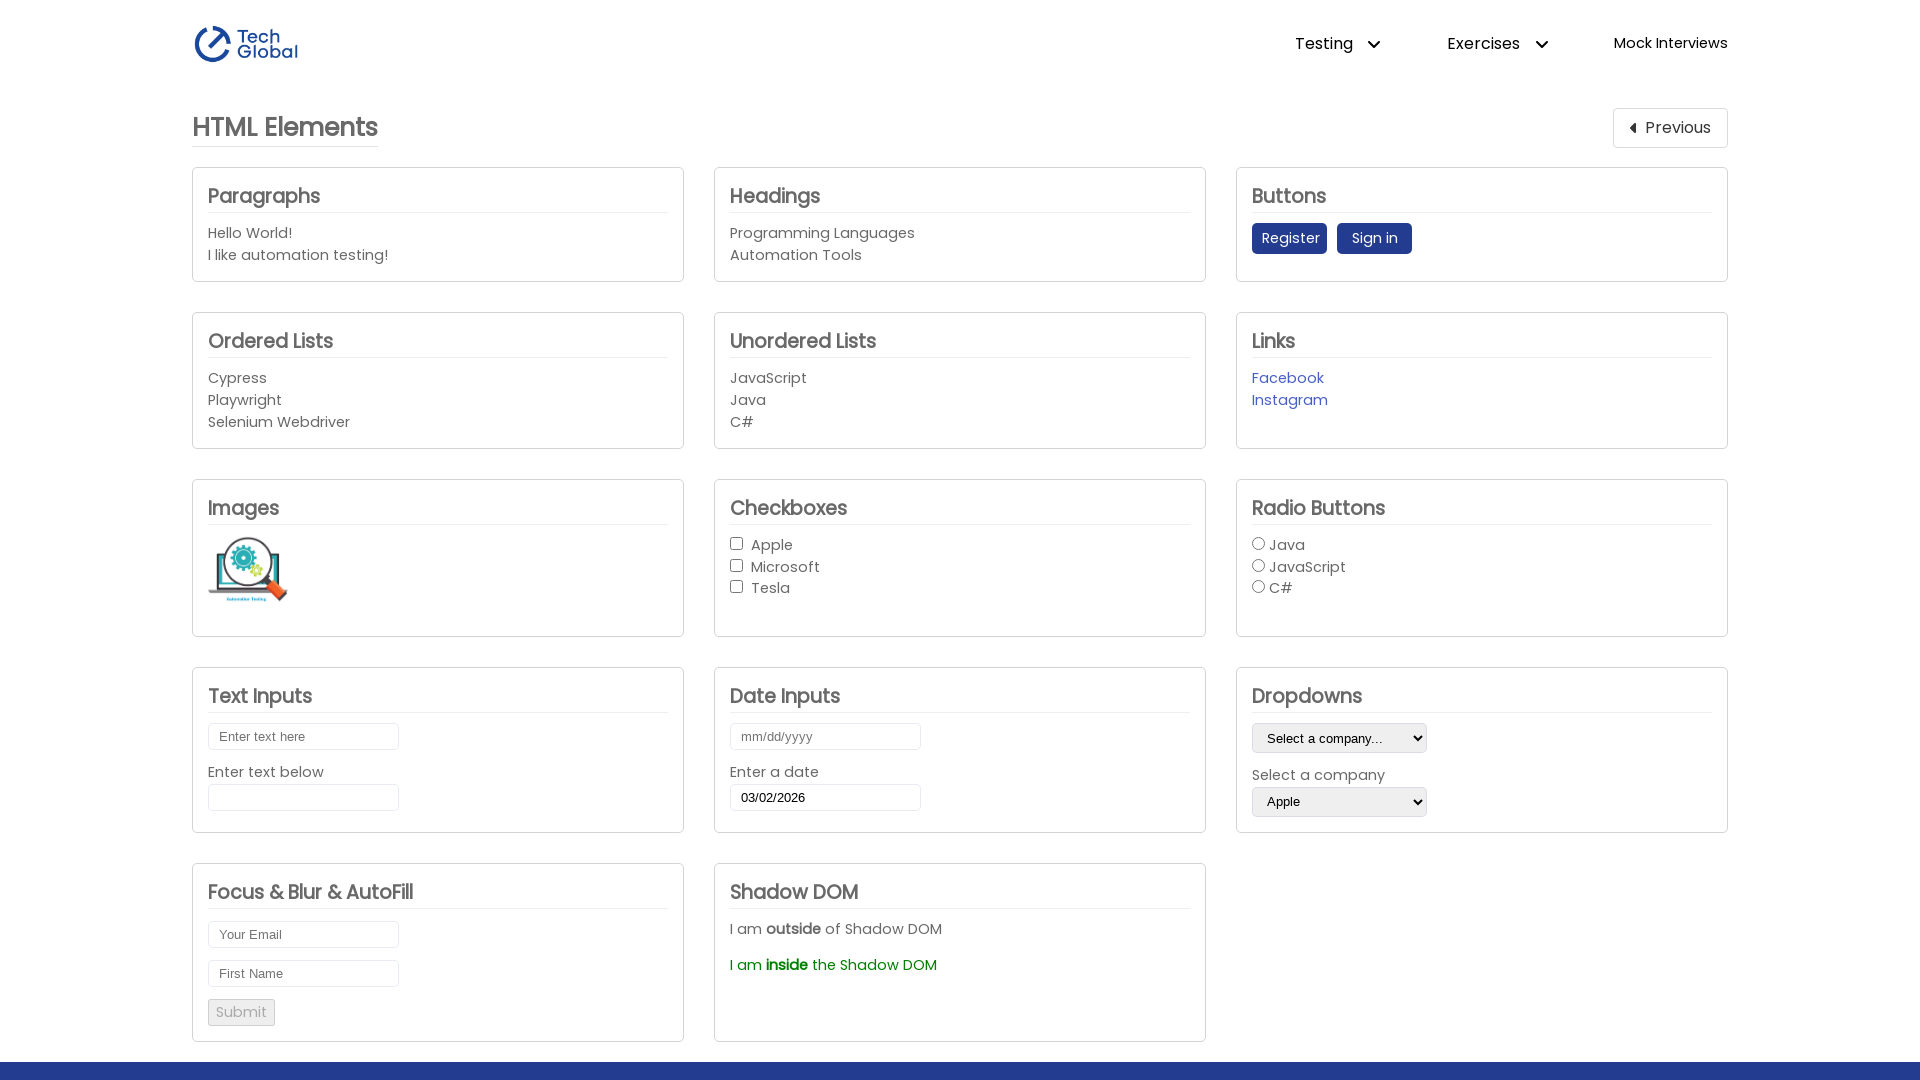

Filled email input with 'TechGlobal@gmail.com' on internal:attr=[placeholder="Your Email"i]
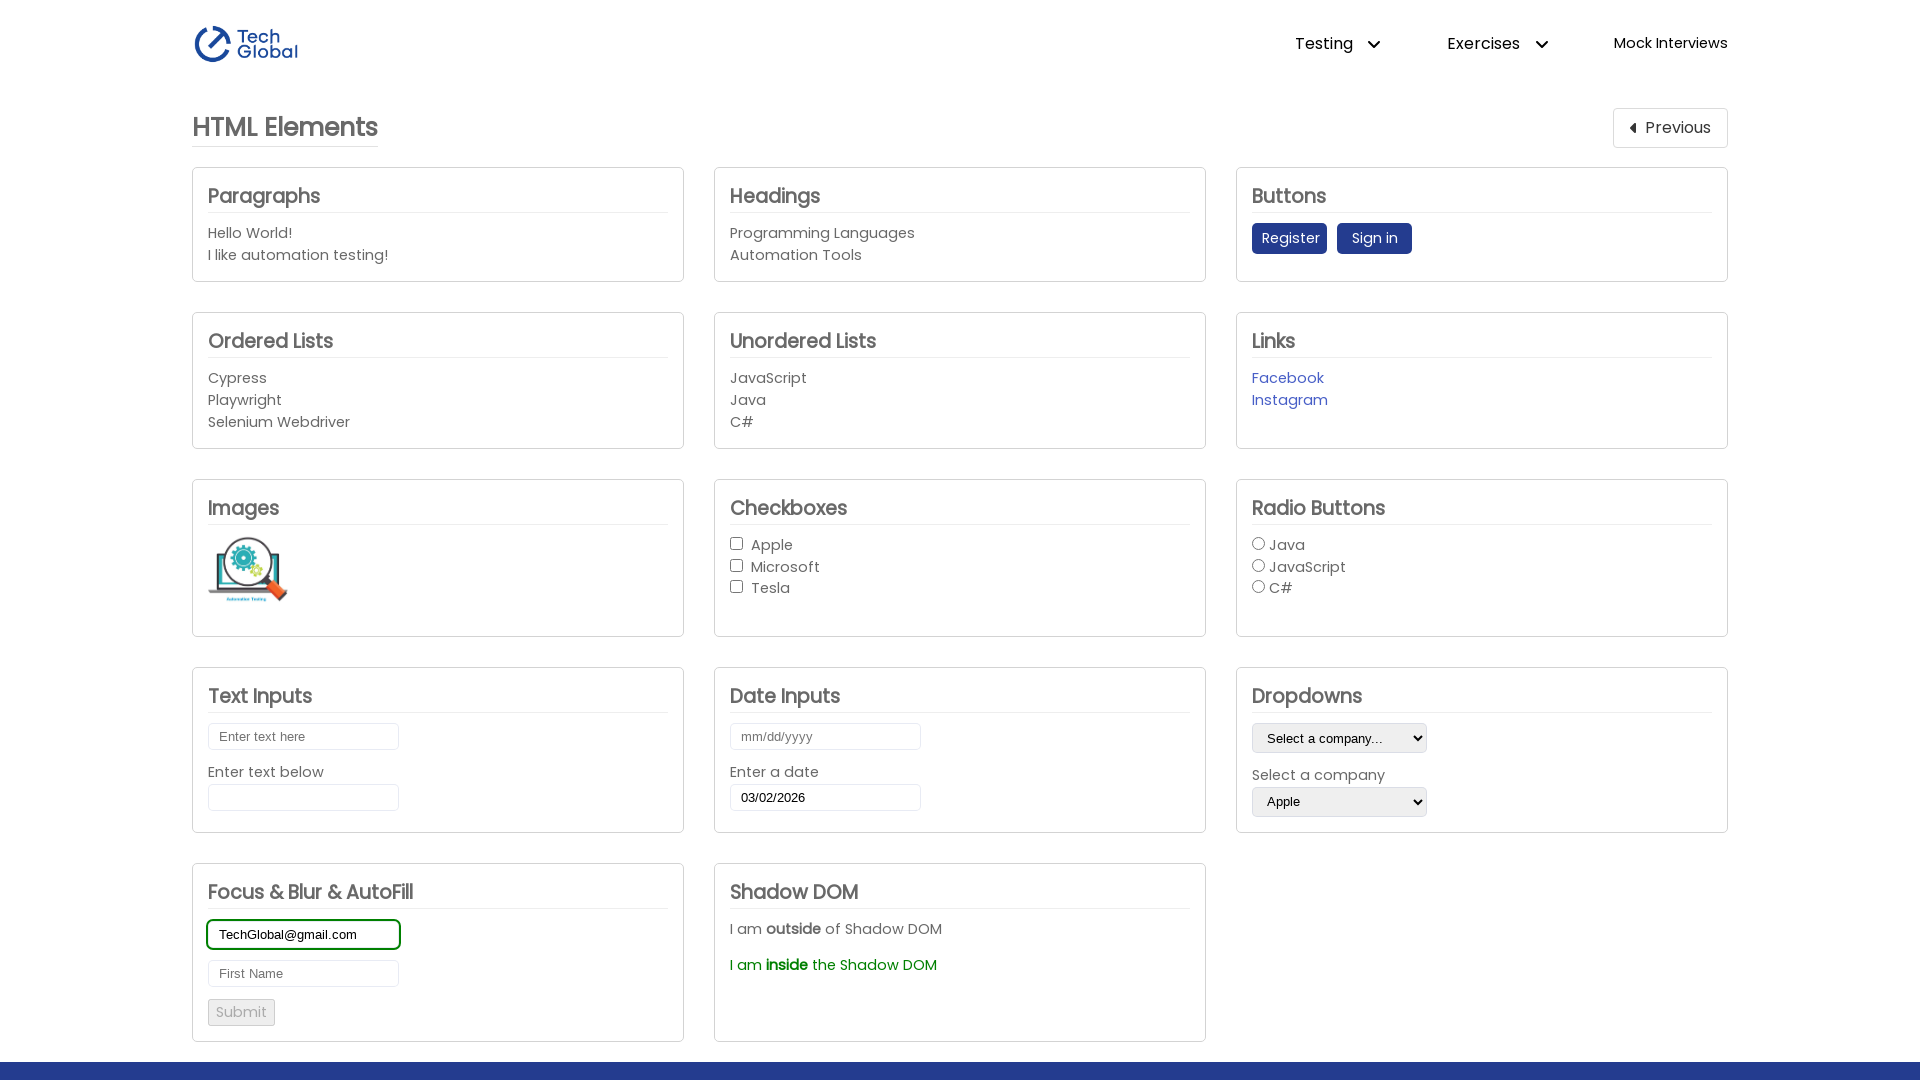

Cleared email input field on internal:attr=[placeholder="Your Email"i]
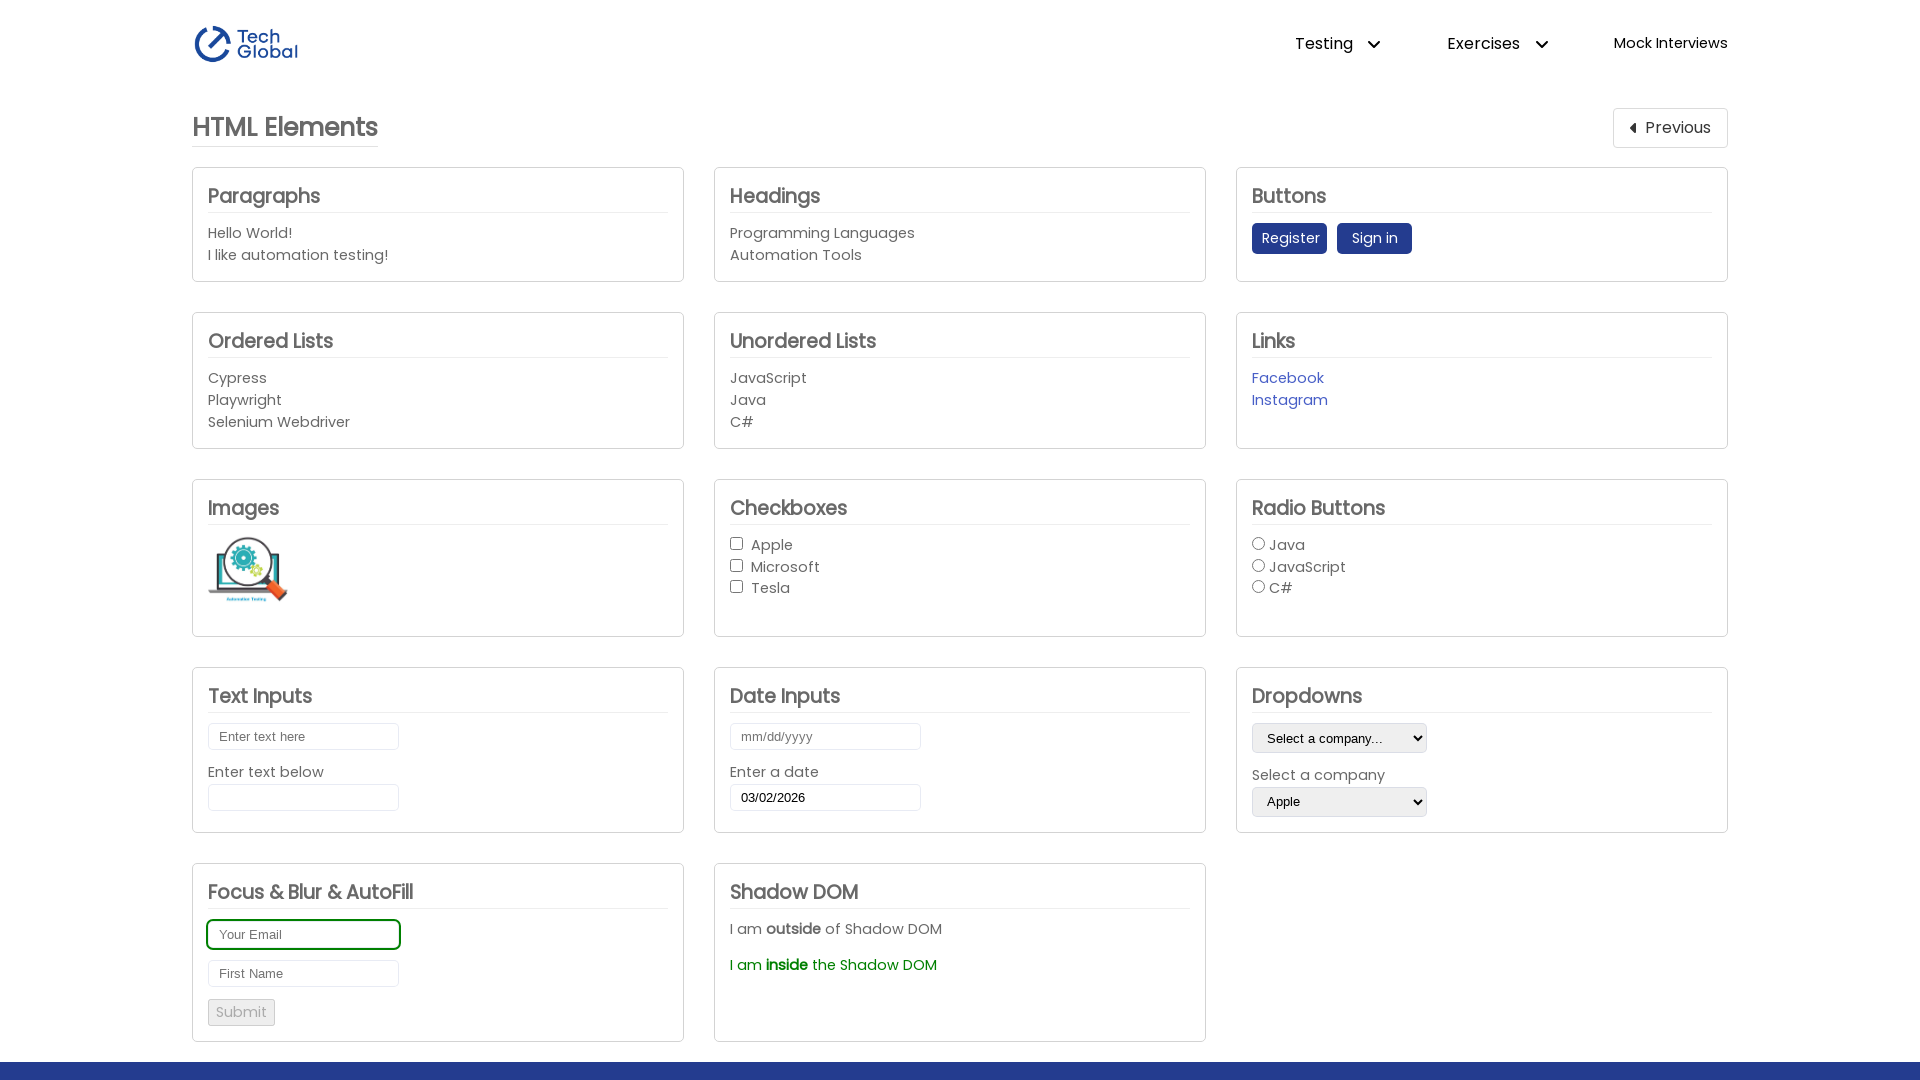

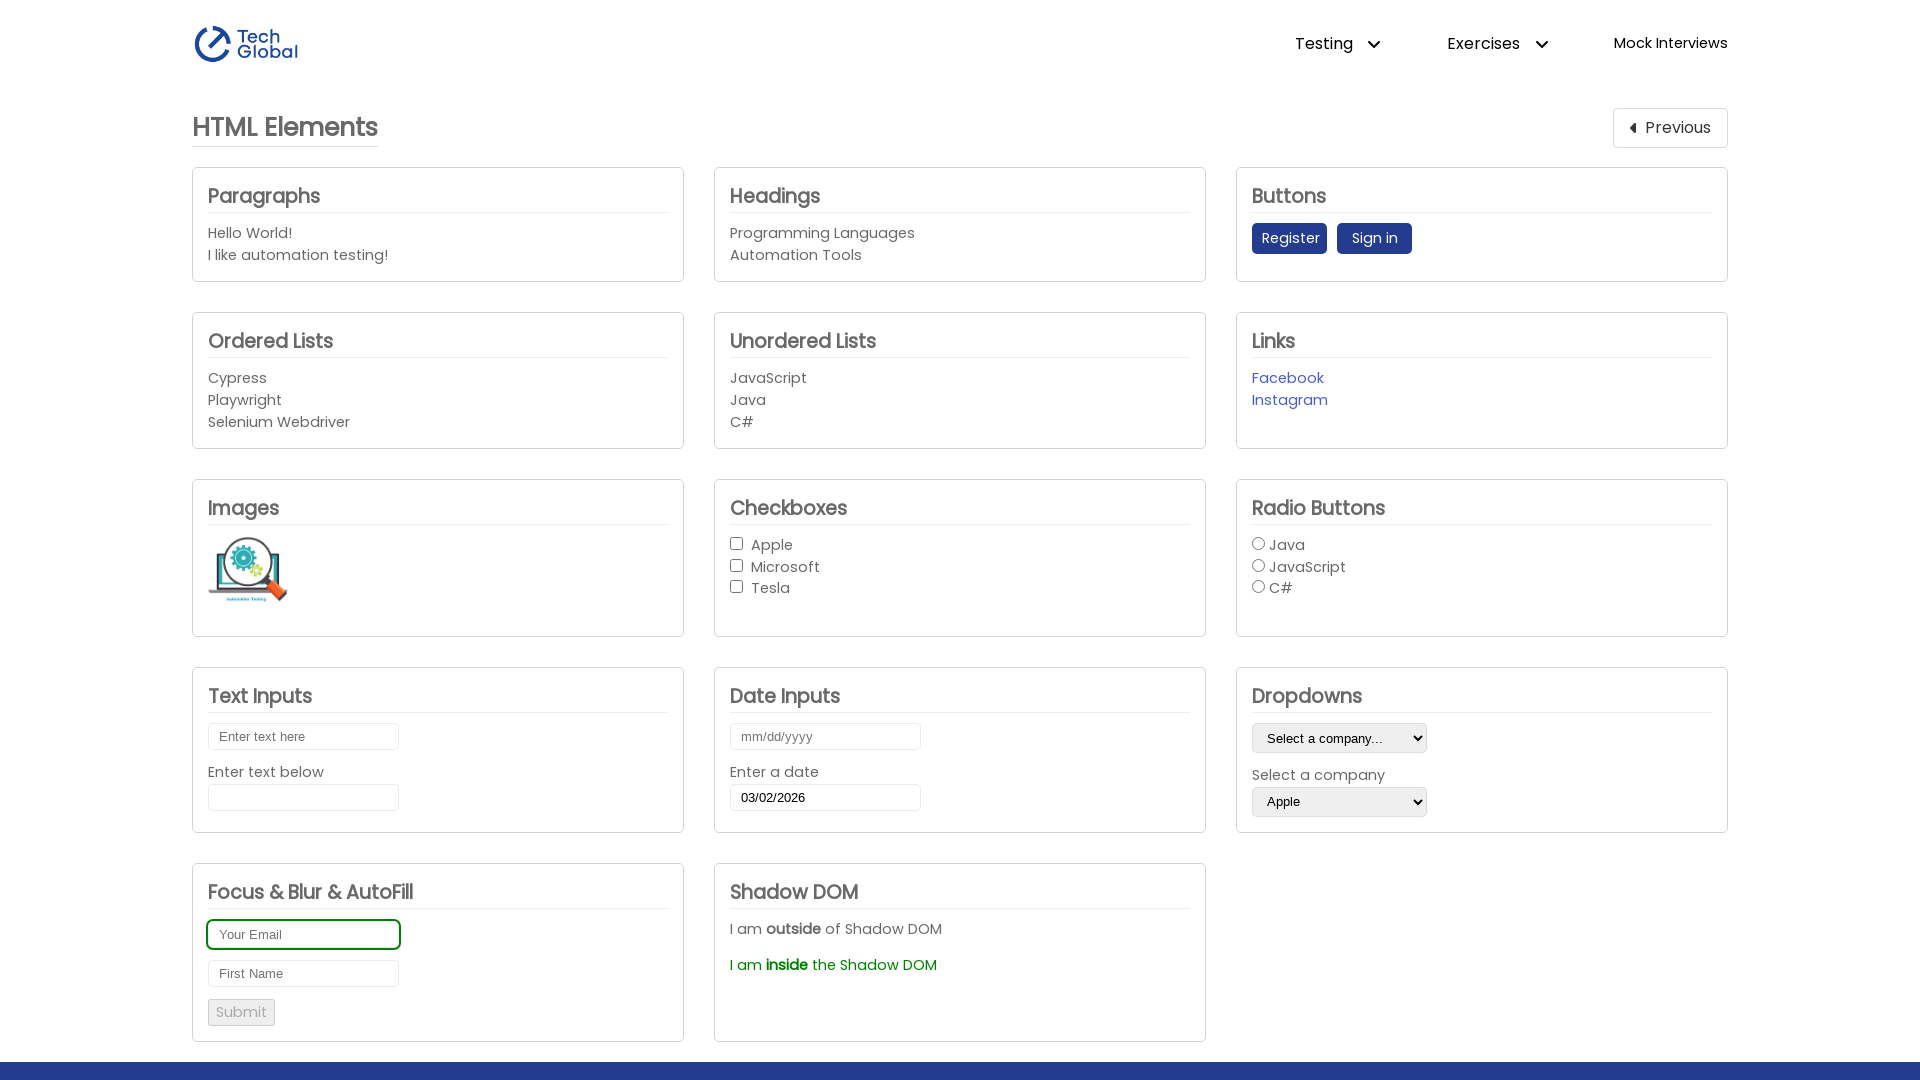